Tests clicking a JS Confirm button and dismissing it with Cancel, then verifying the result message shows "Cancel"

Starting URL: https://the-internet.herokuapp.com/javascript_alerts

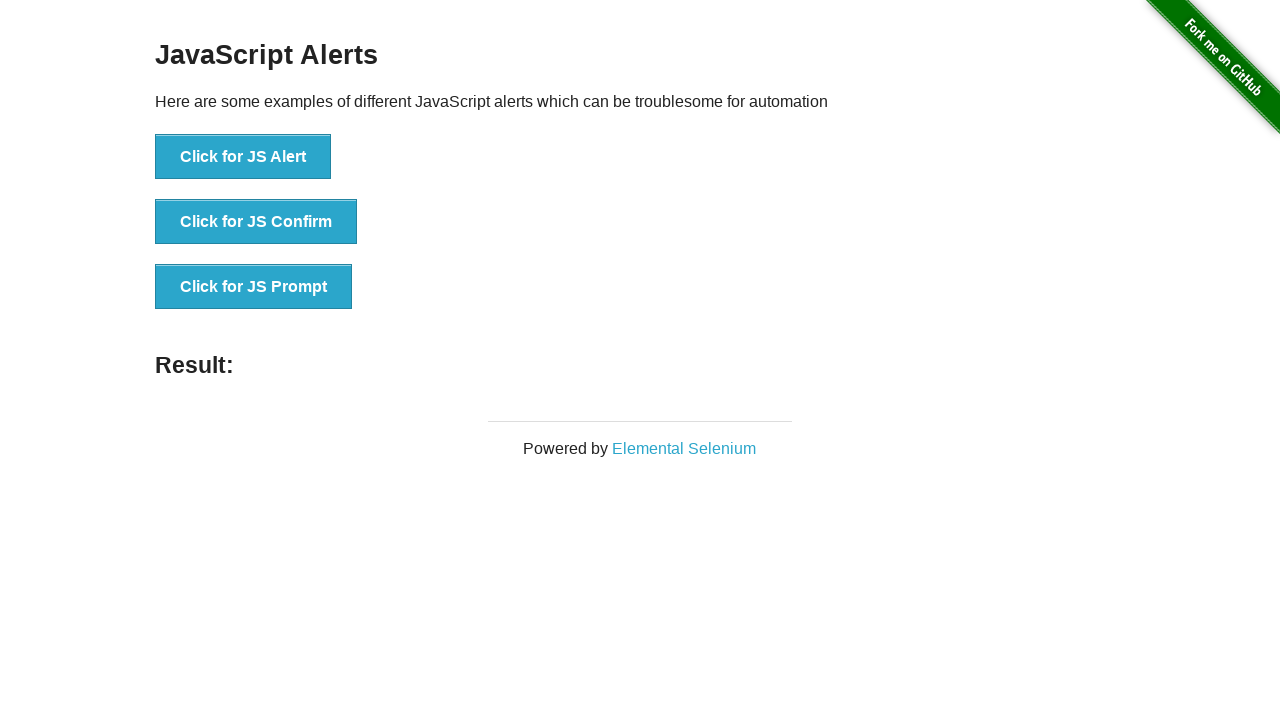

Set up dialog handler to dismiss the confirmation dialog with Cancel
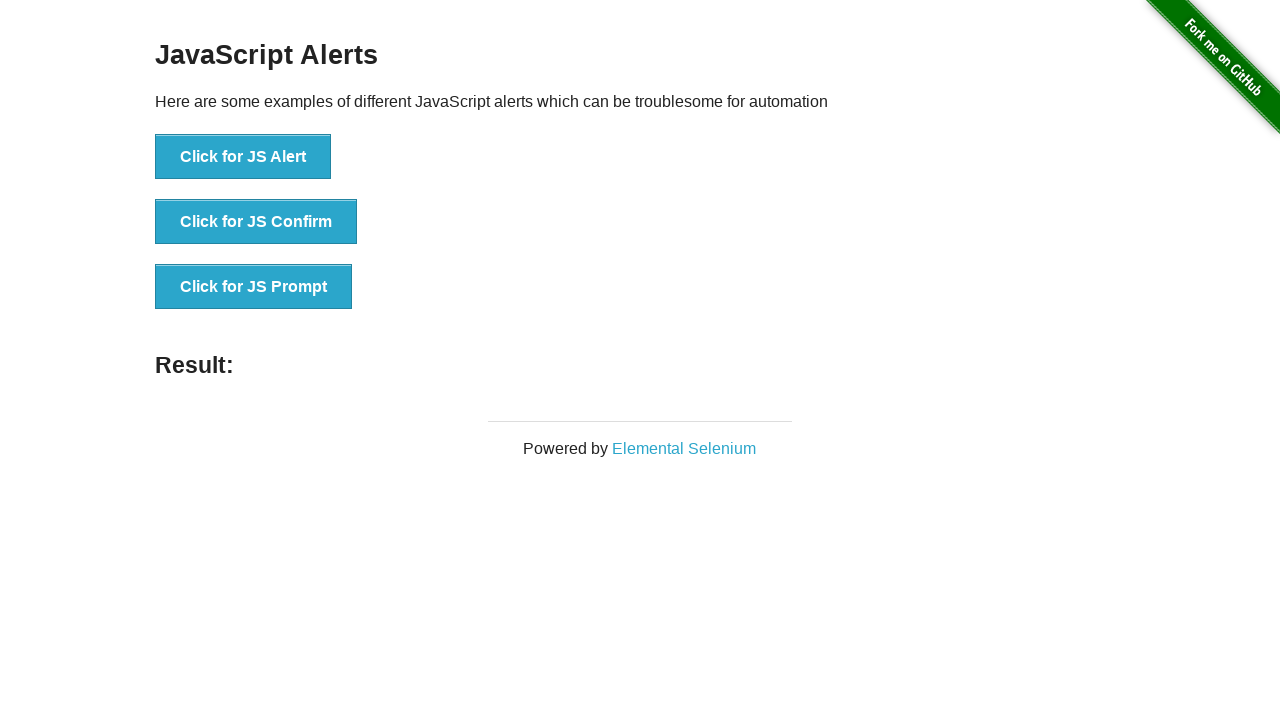

Clicked the JS Confirm button at (256, 222) on button[onclick='jsConfirm()']
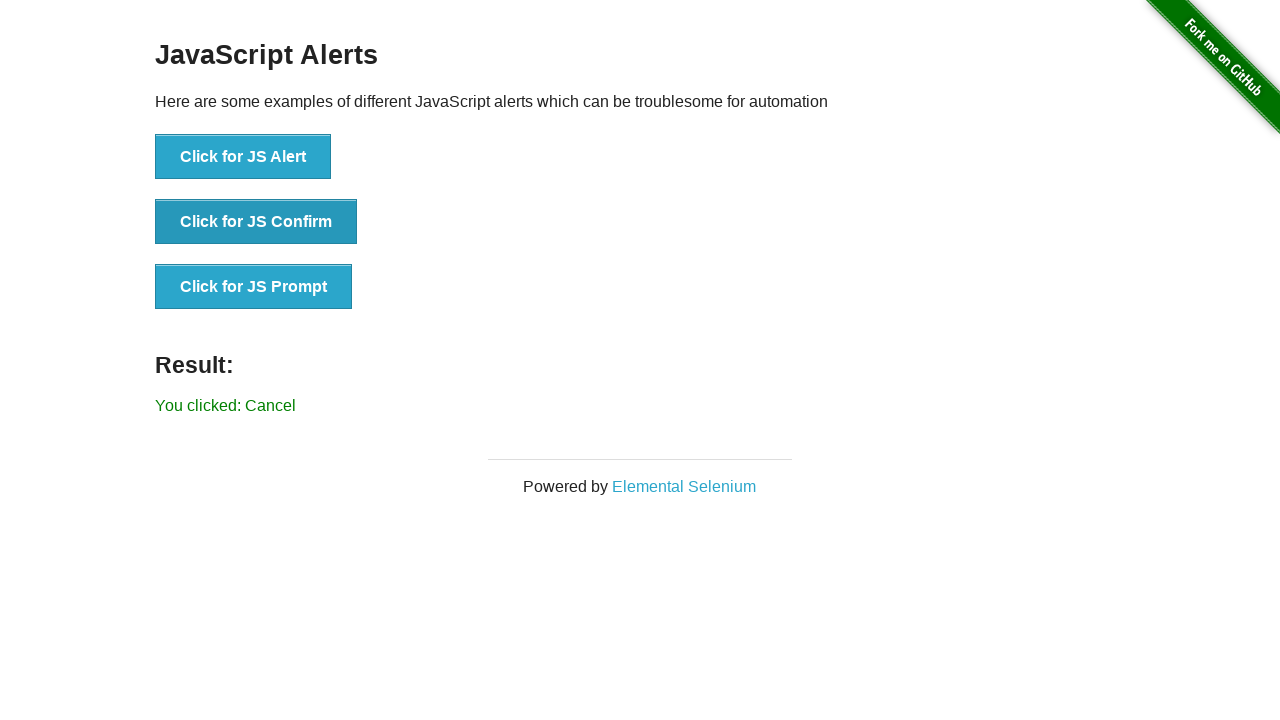

Result message element loaded after dismissing the confirmation dialog
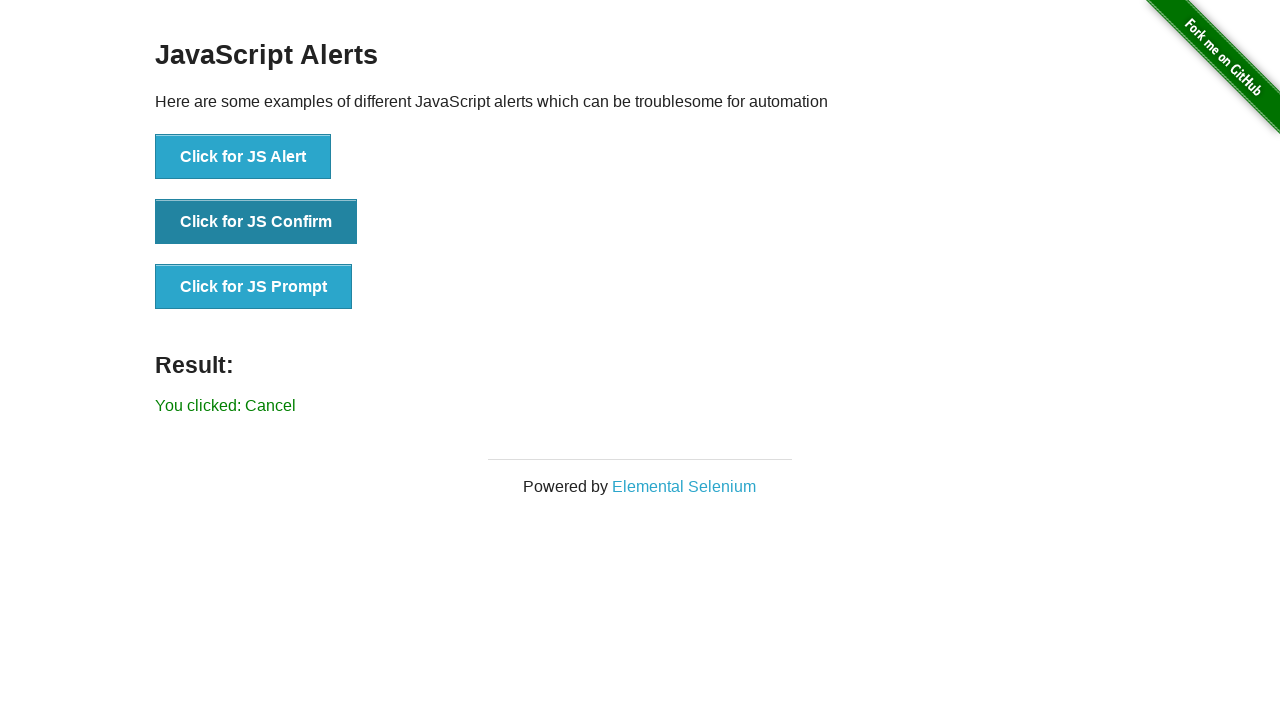

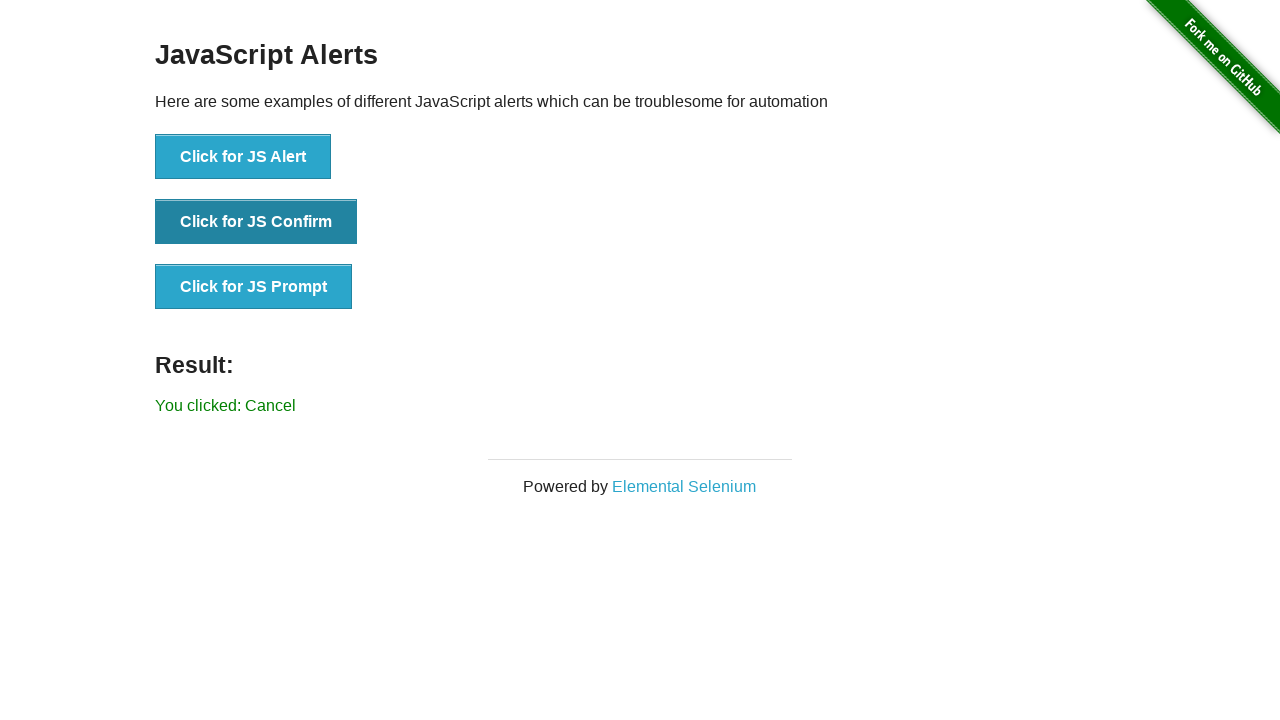